Tests auto-suggestive dropdown functionality by navigating to a flight booking page, typing partial text in the country field, and selecting Austria from the dropdown suggestions

Starting URL: https://rahulshettyacademy.com/seleniumPractise/#/

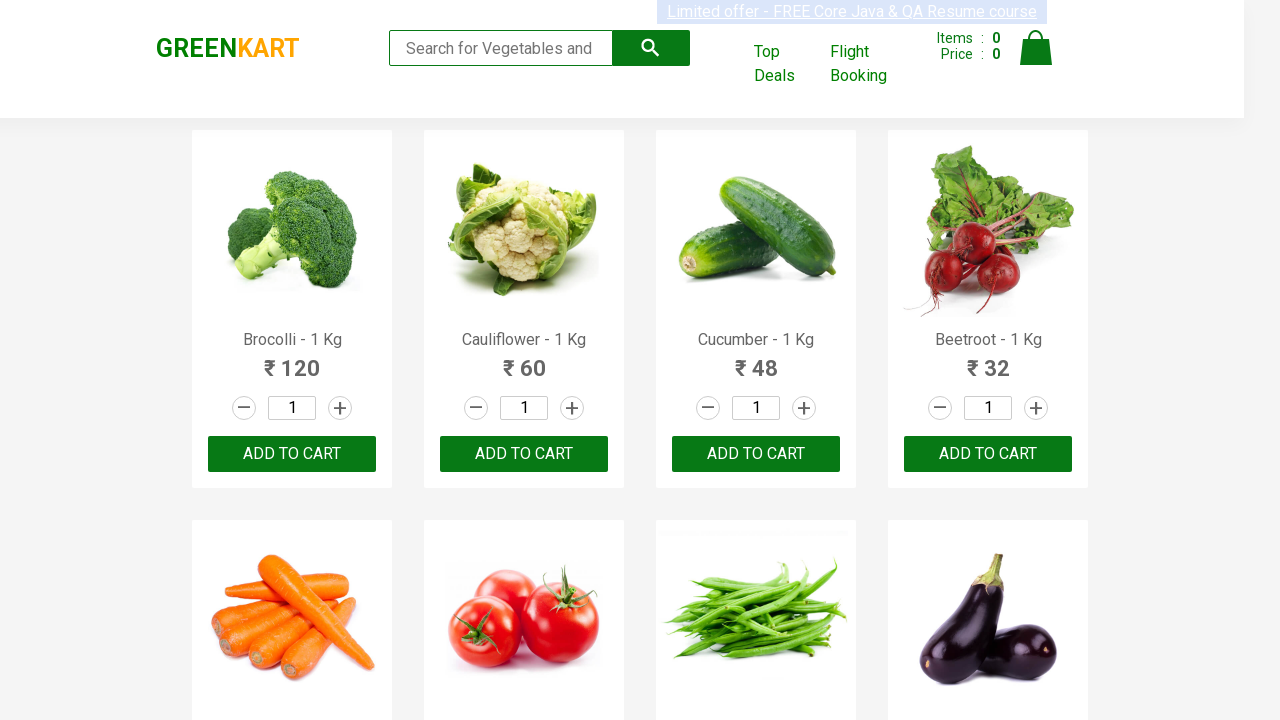

Clicked on Flight Booking link to open new window at (876, 64) on xpath=//a[text()='Flight Booking']
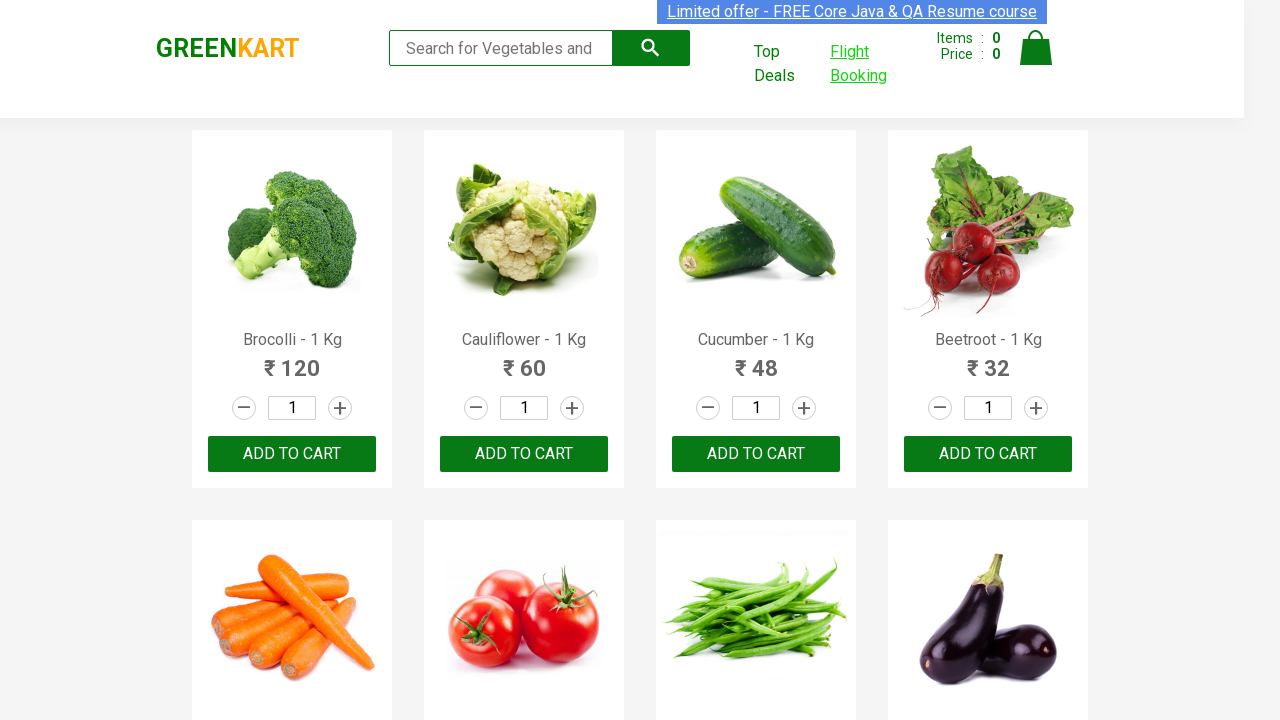

Switched to the new Flight Booking window/tab
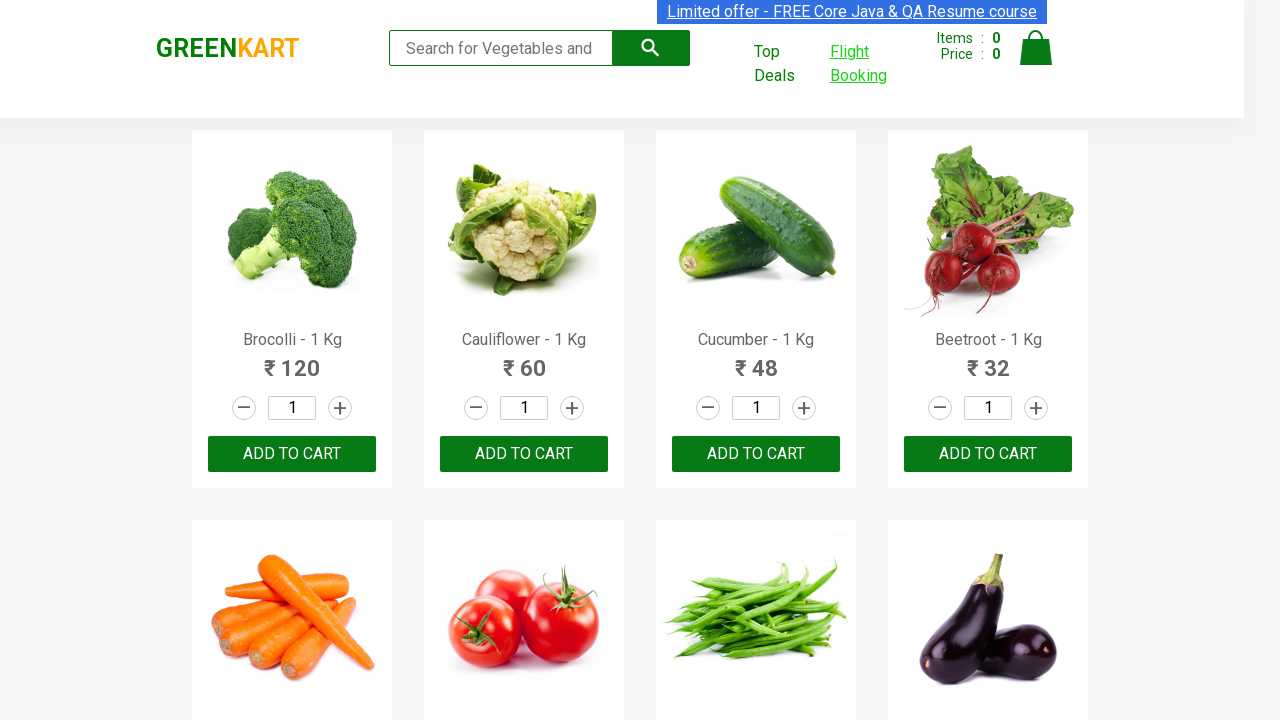

Updated page reference to the new window
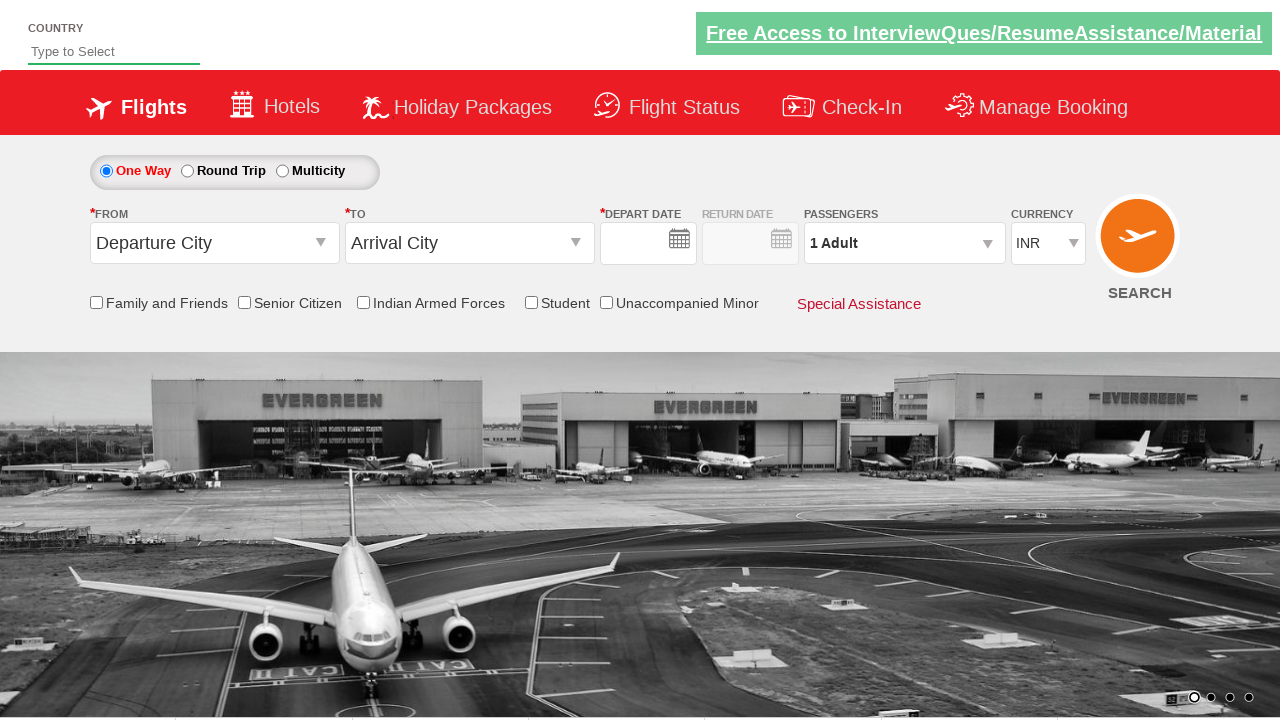

Typed 'Aus' in the auto-suggest country field on #autosuggest
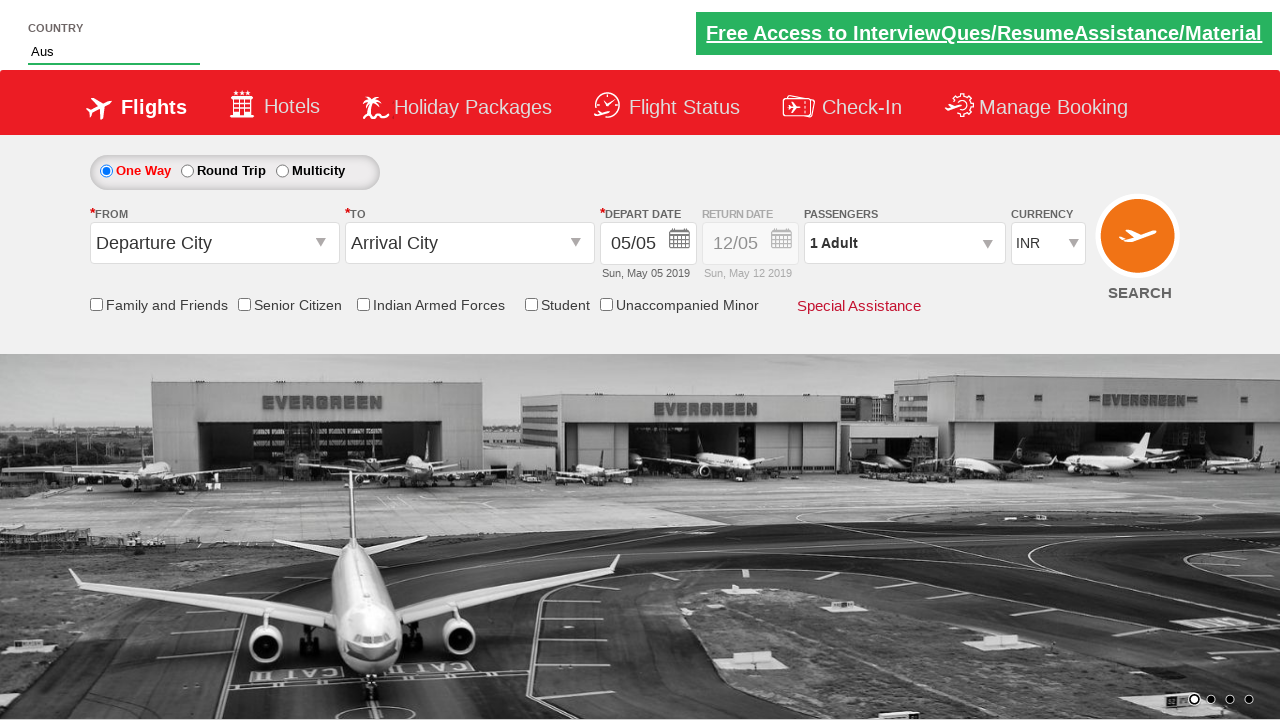

Dropdown suggestions appeared and loaded
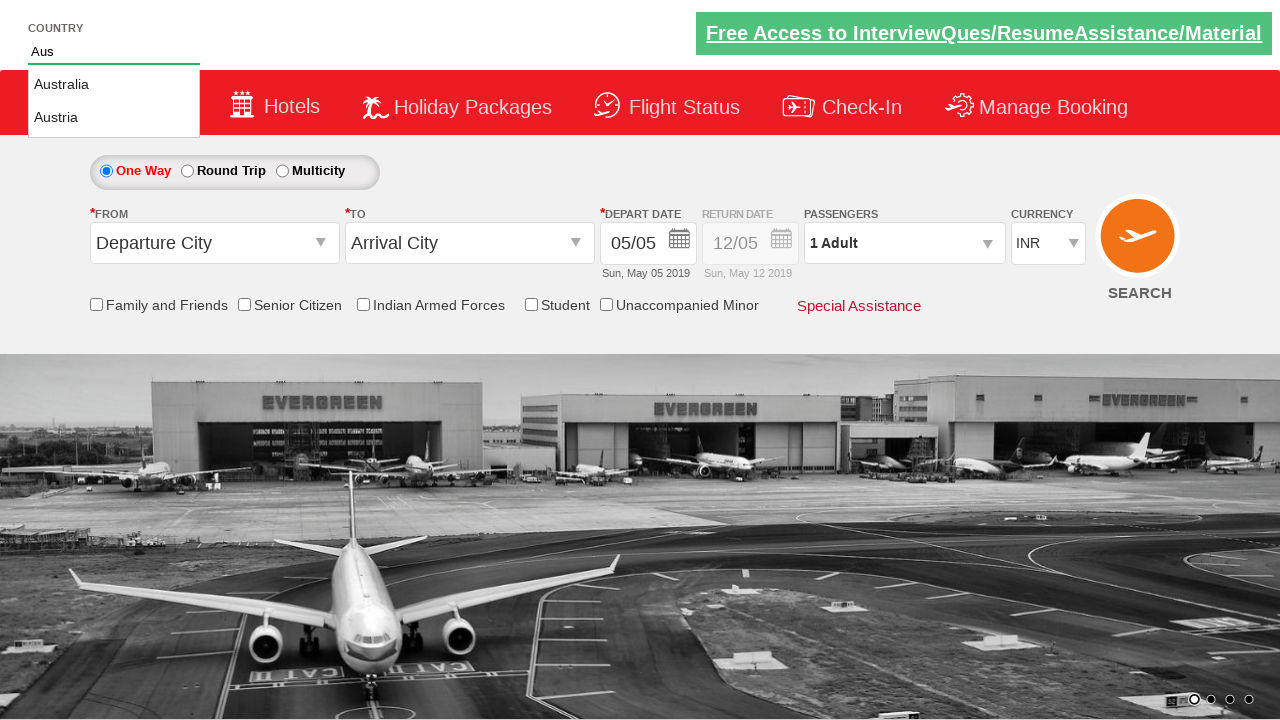

Retrieved all suggestion items from the dropdown
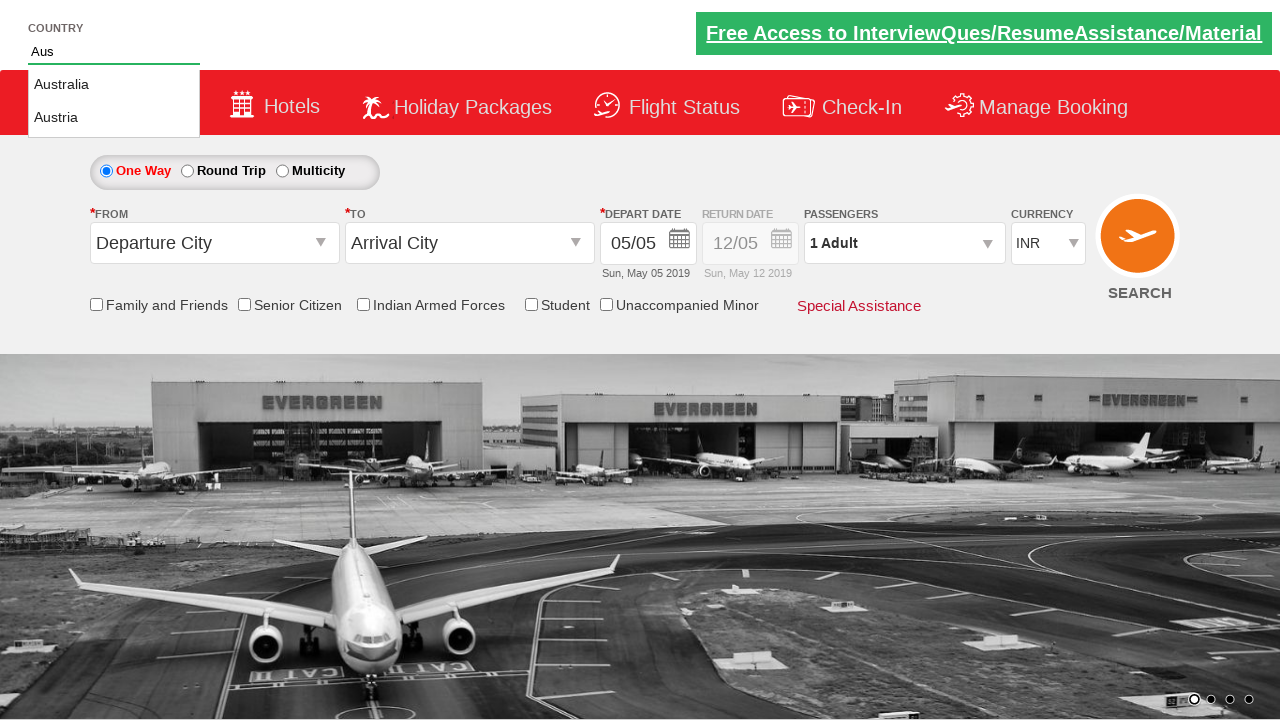

Selected 'Austria' from the dropdown suggestions at (114, 118) on xpath=//li[@class='ui-menu-item']/a >> nth=1
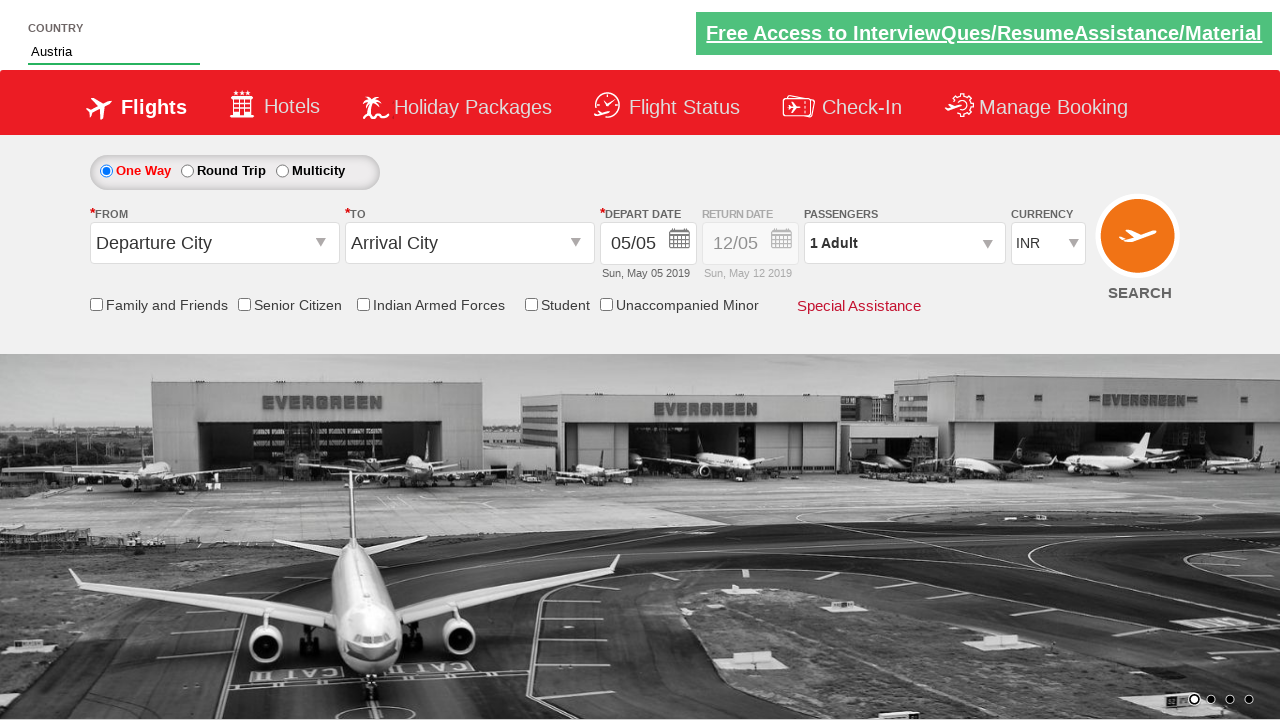

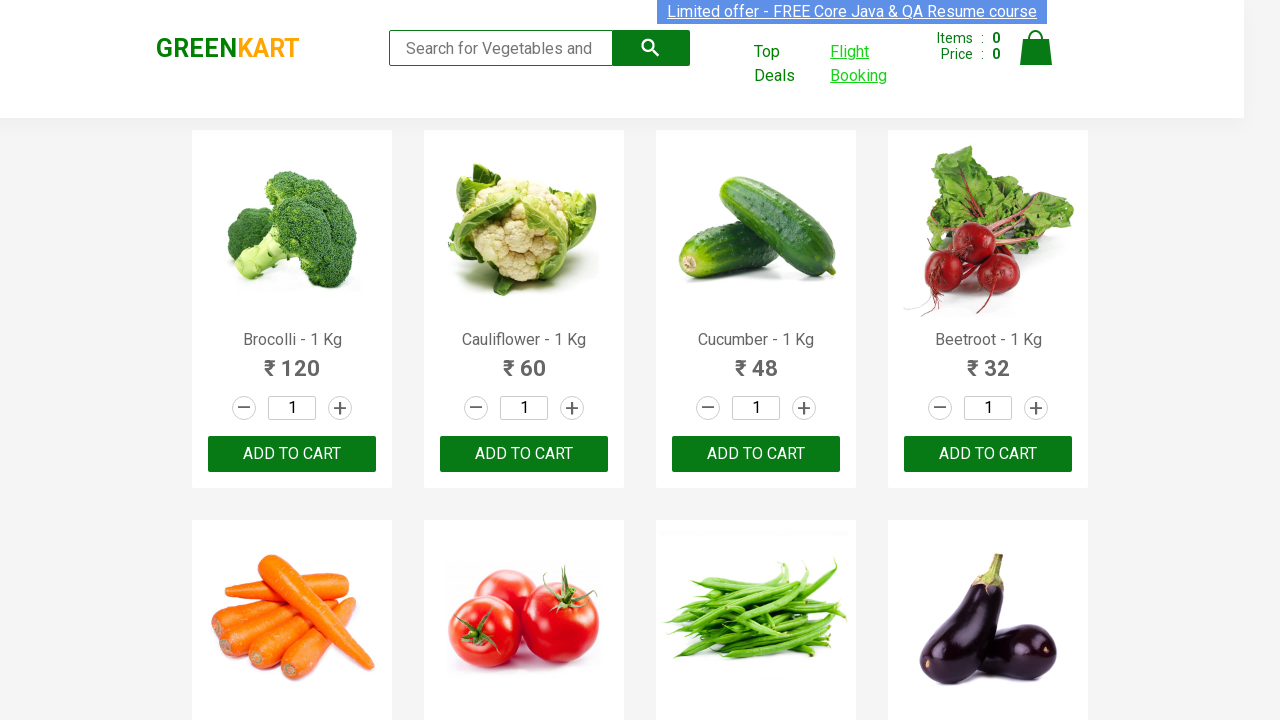